Tests a form submission by filling in name, email, and address fields, then verifying the output is displayed

Starting URL: https://demoqa.com/text-box

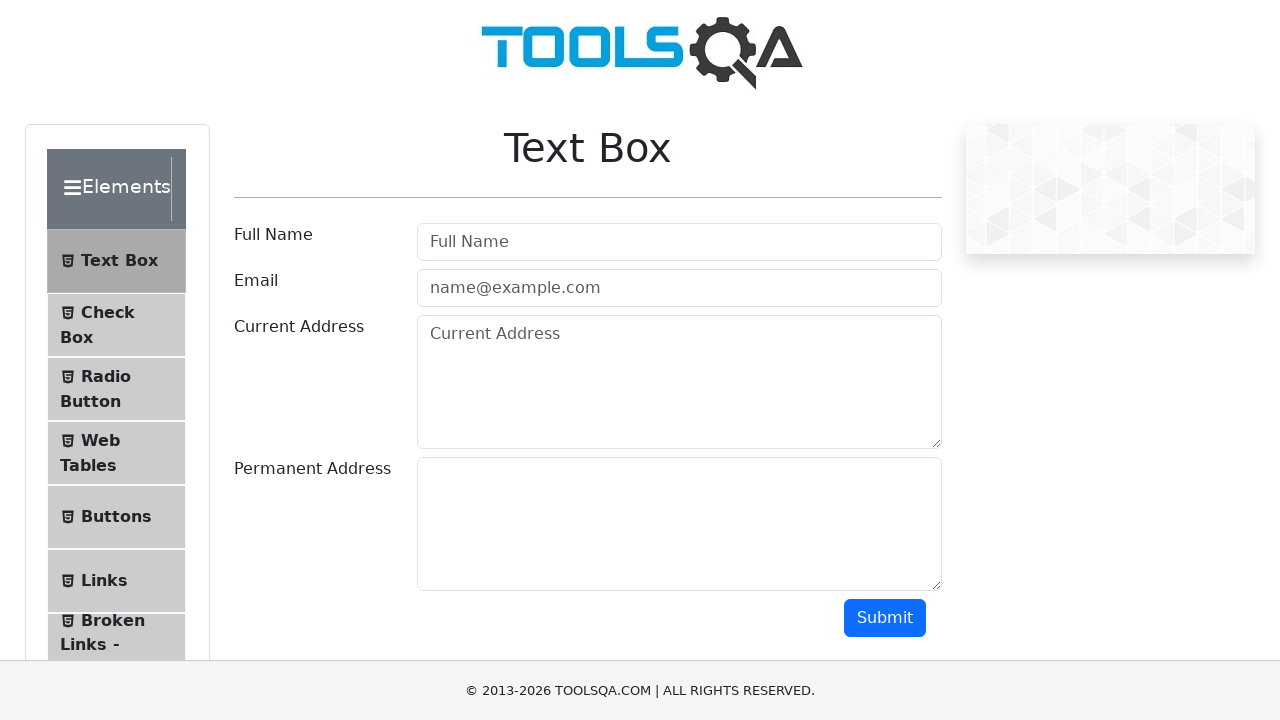

Filled name field with 'Jan' on #userName
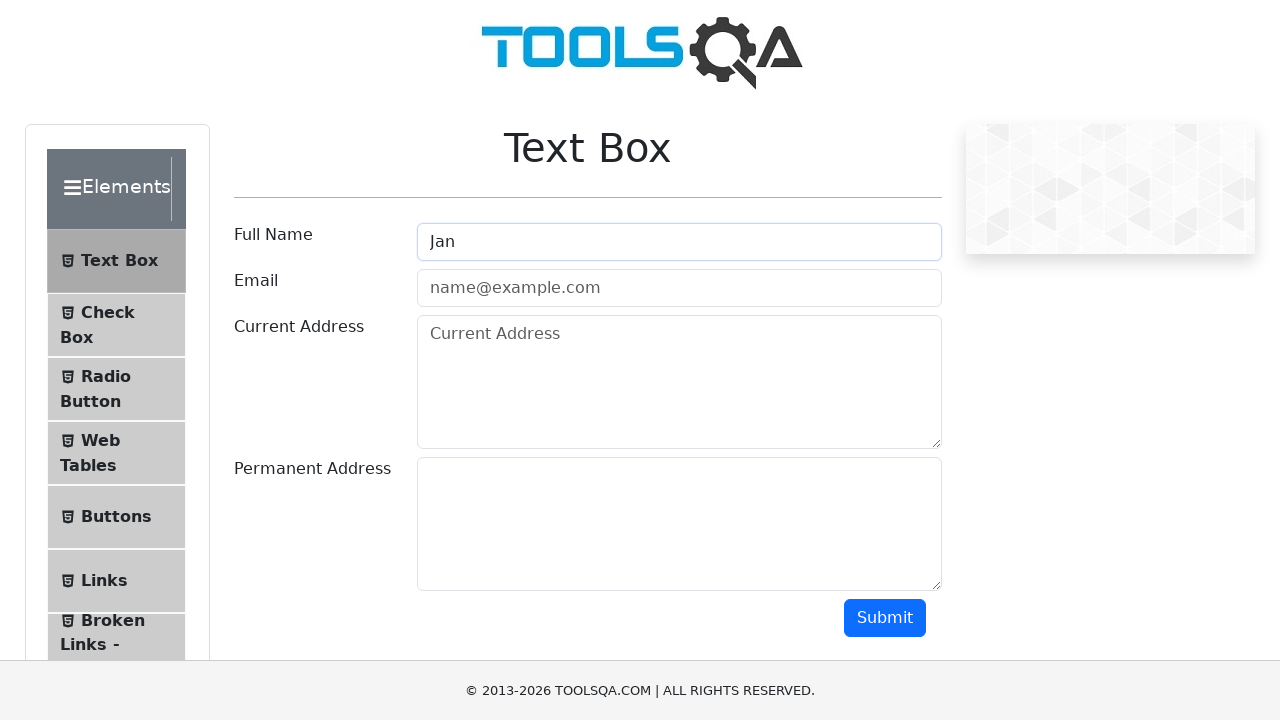

Filled email field with 'jan@gmail.com' on #userEmail
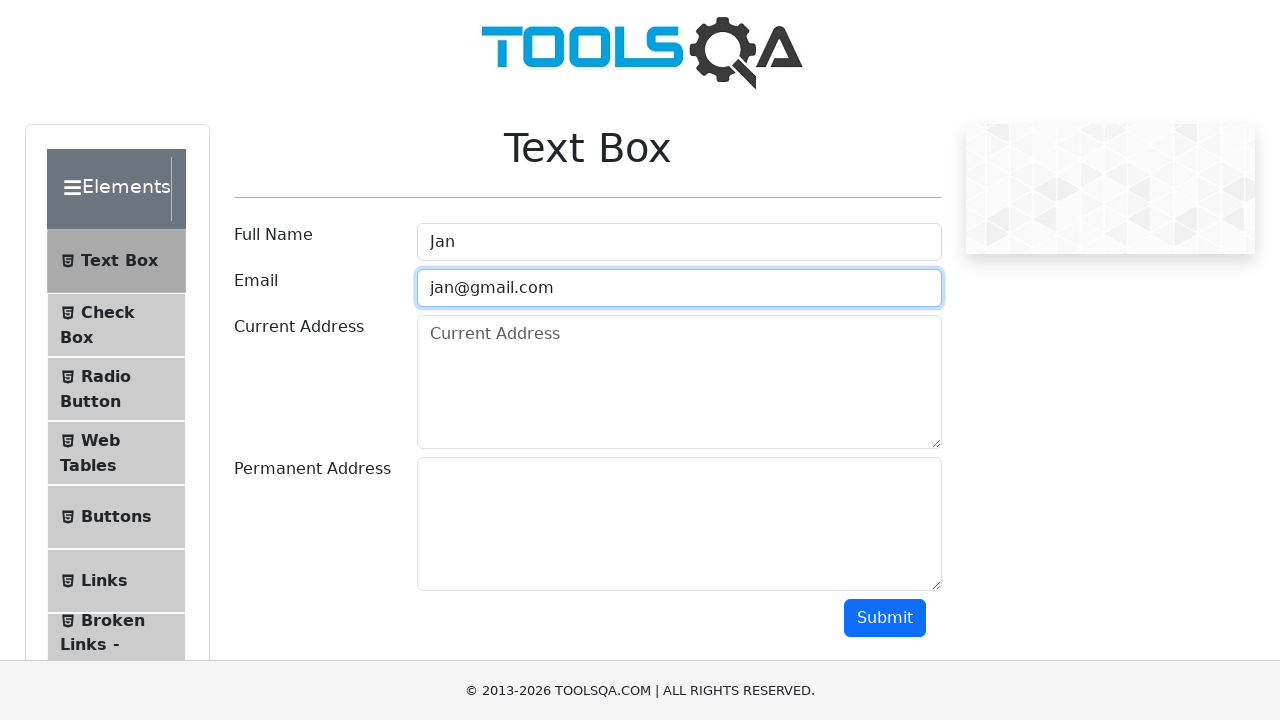

Filled current address field with '750 Lincoln Ave' on #currentAddress
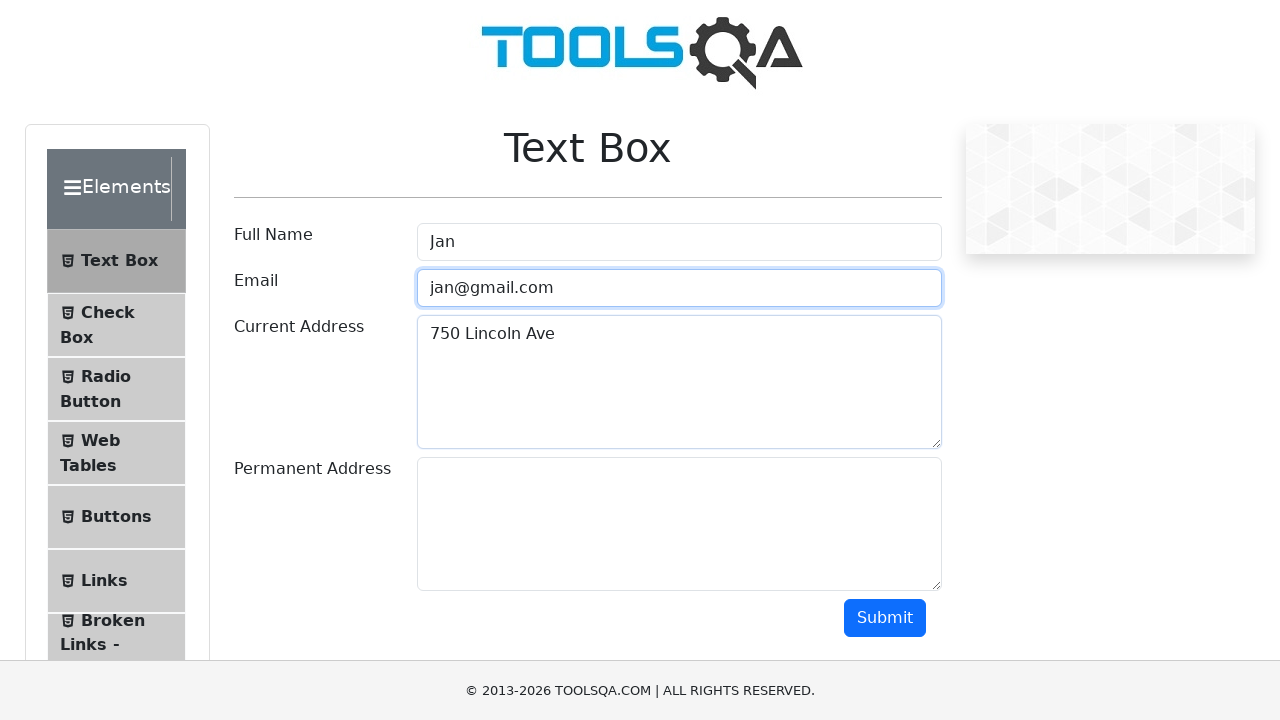

Filled permanent address field with '750 Lincoln Ave' on #permanentAddress
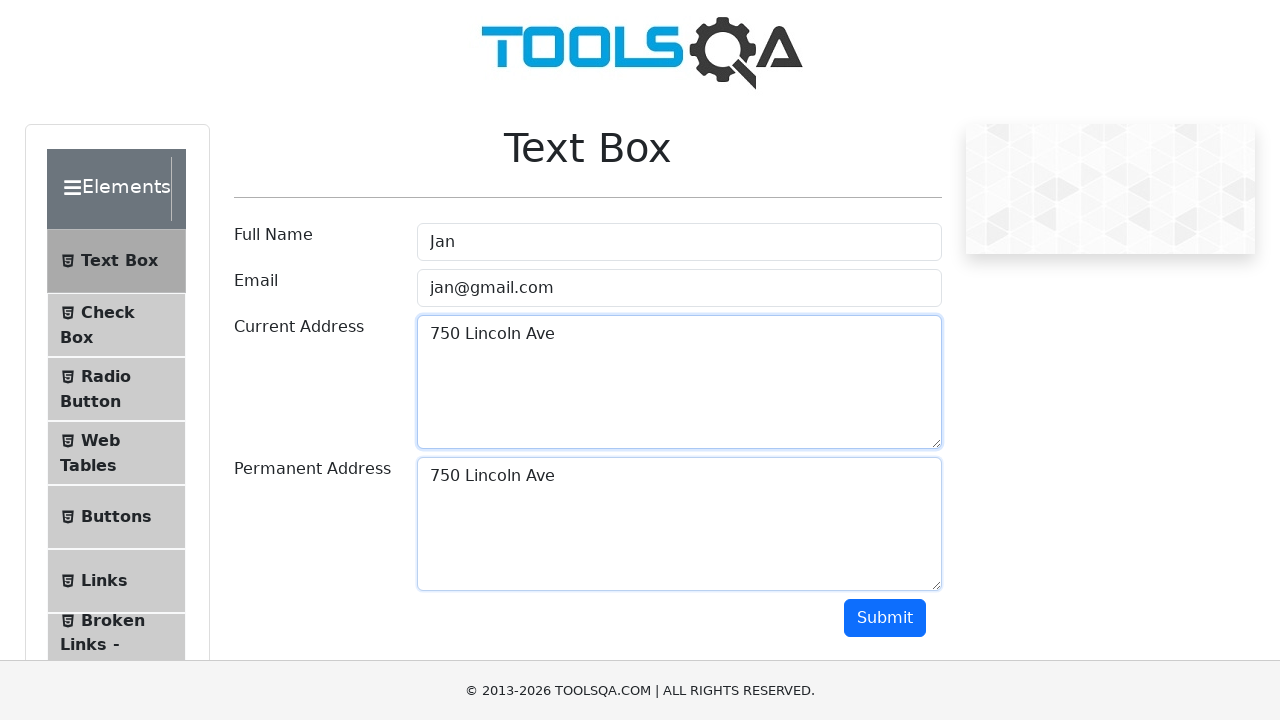

Scrolled to submit button
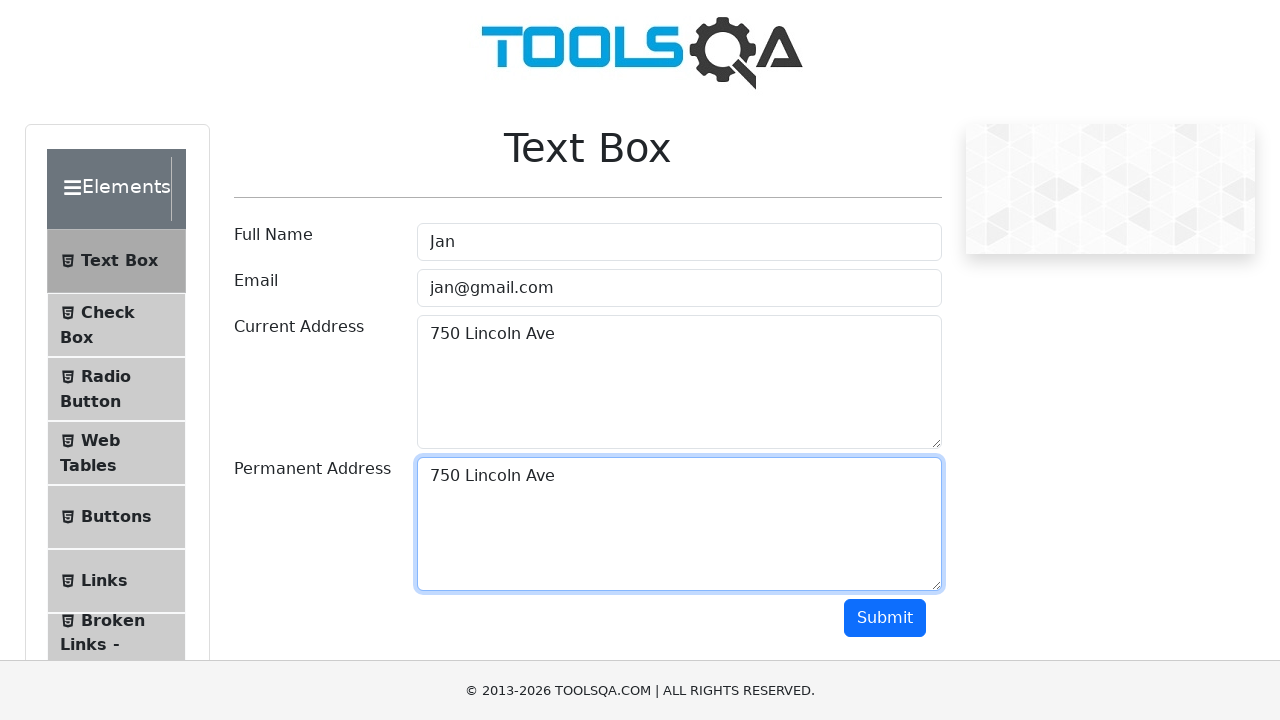

Clicked submit button to submit form at (885, 618) on #submit
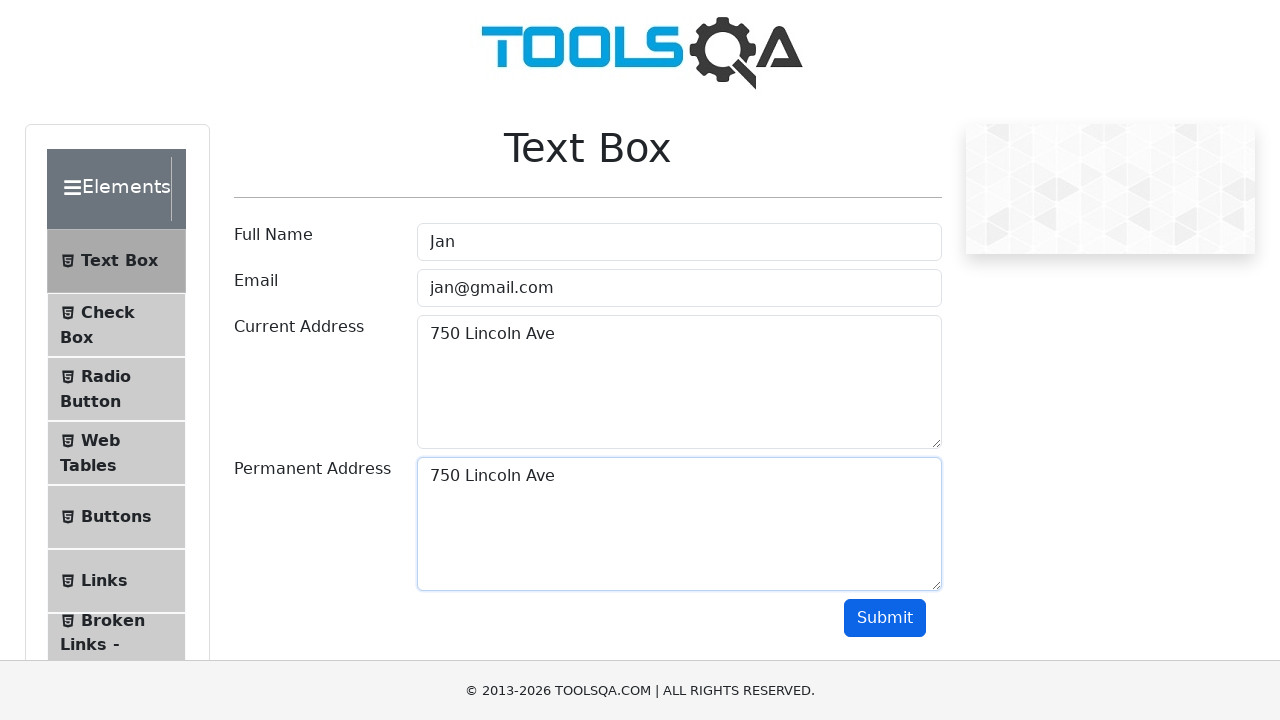

Form output displayed successfully
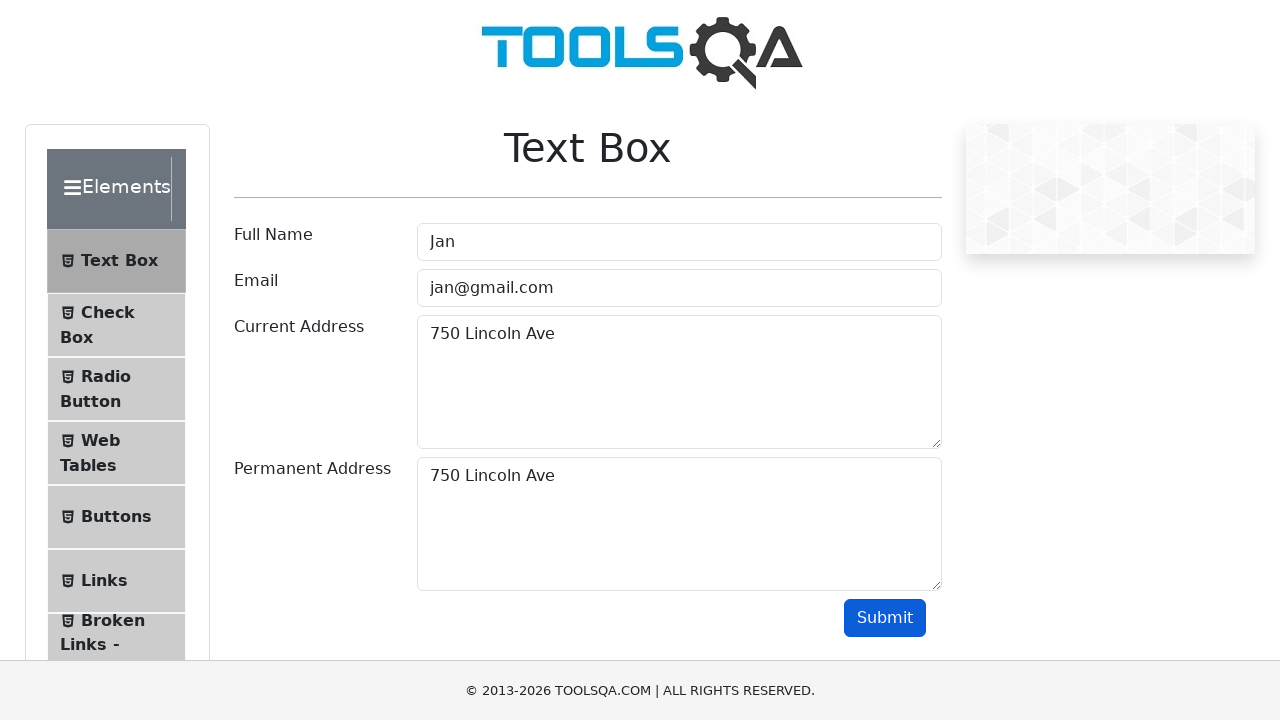

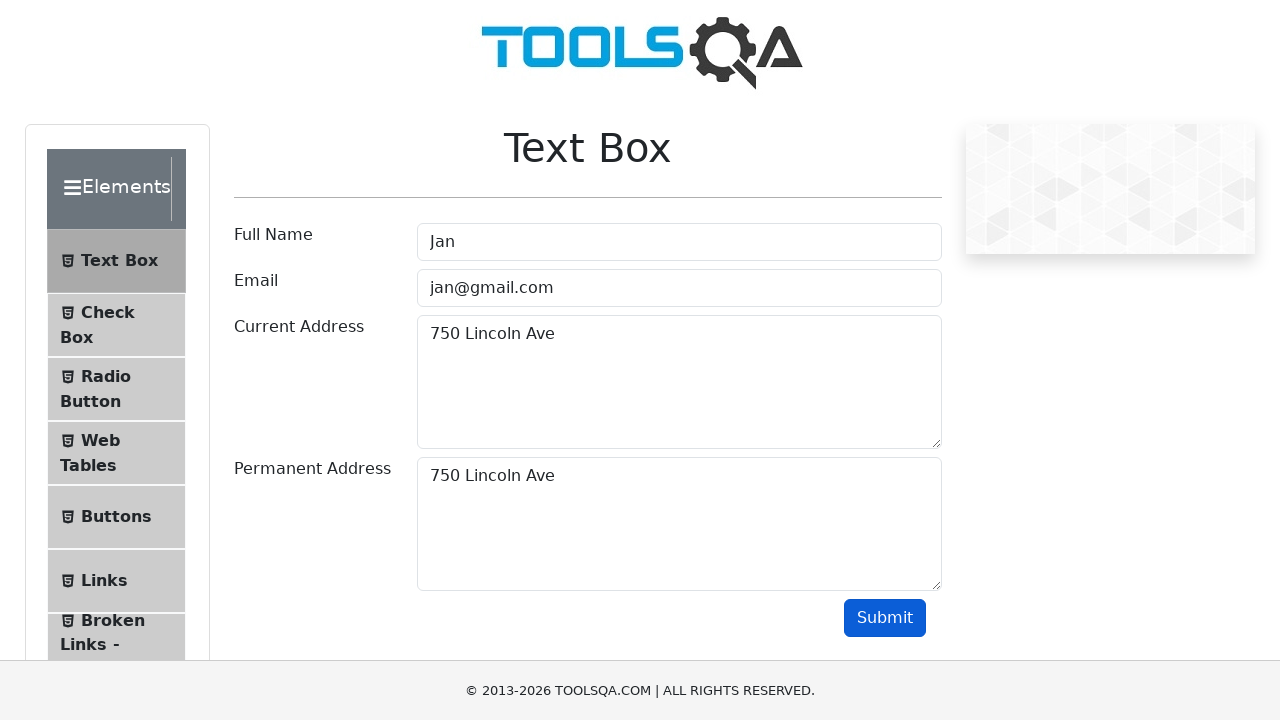